Navigates to Loblaws international foods category page, scrolls down to load more products, and waits for product listings to be visible

Starting URL: https://www.loblaws.ca/food/international-foods/c/58044?navid=flyout-L2-International-Foods

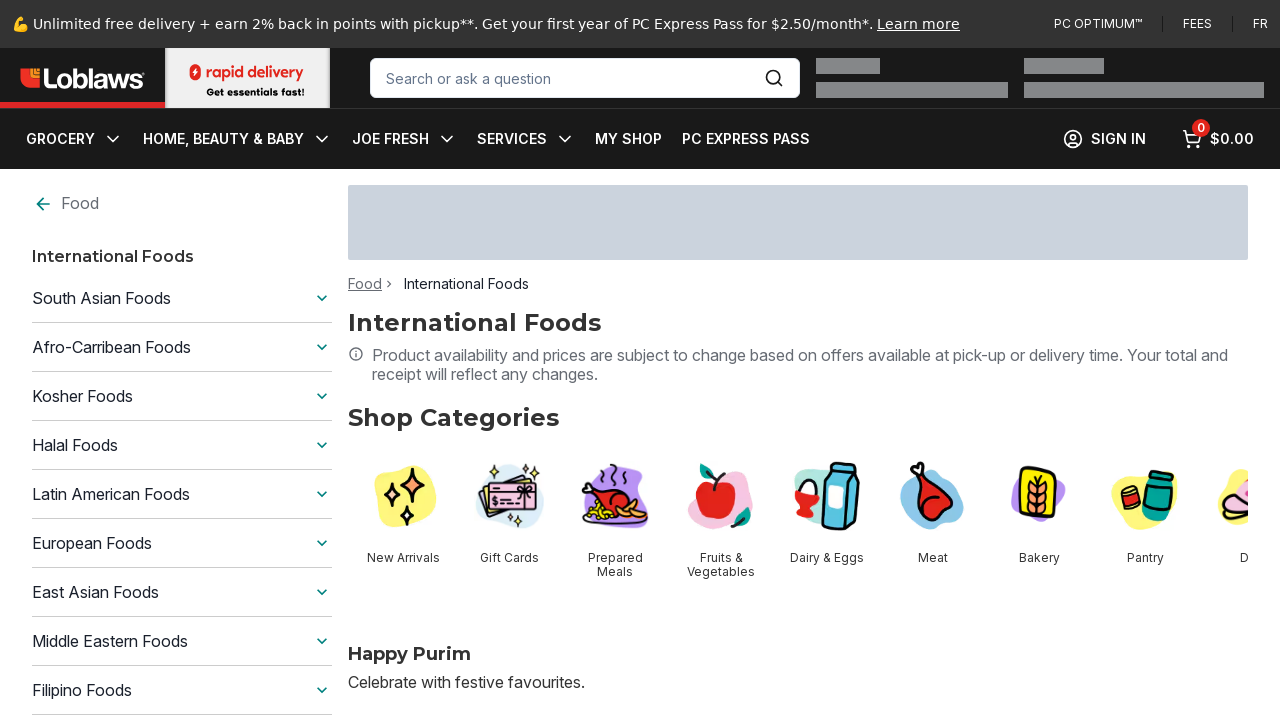

Pressed End key to scroll down and load more products
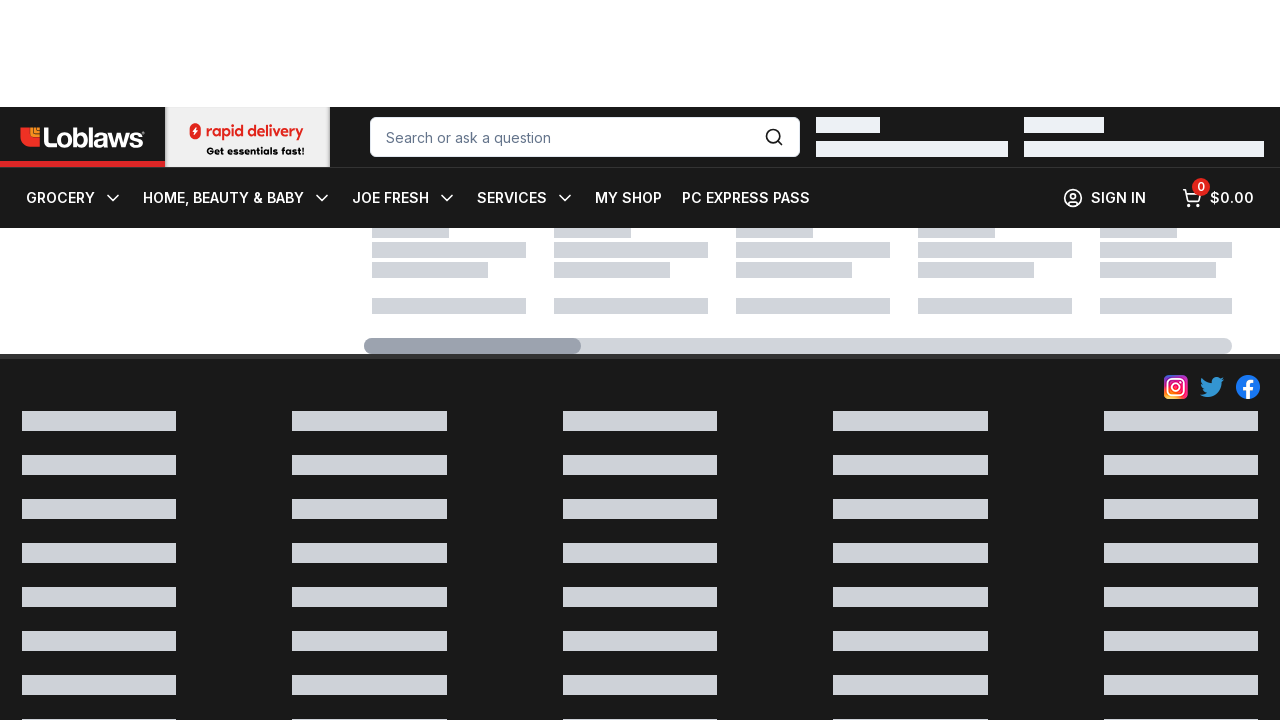

Waited 2 seconds for products to load
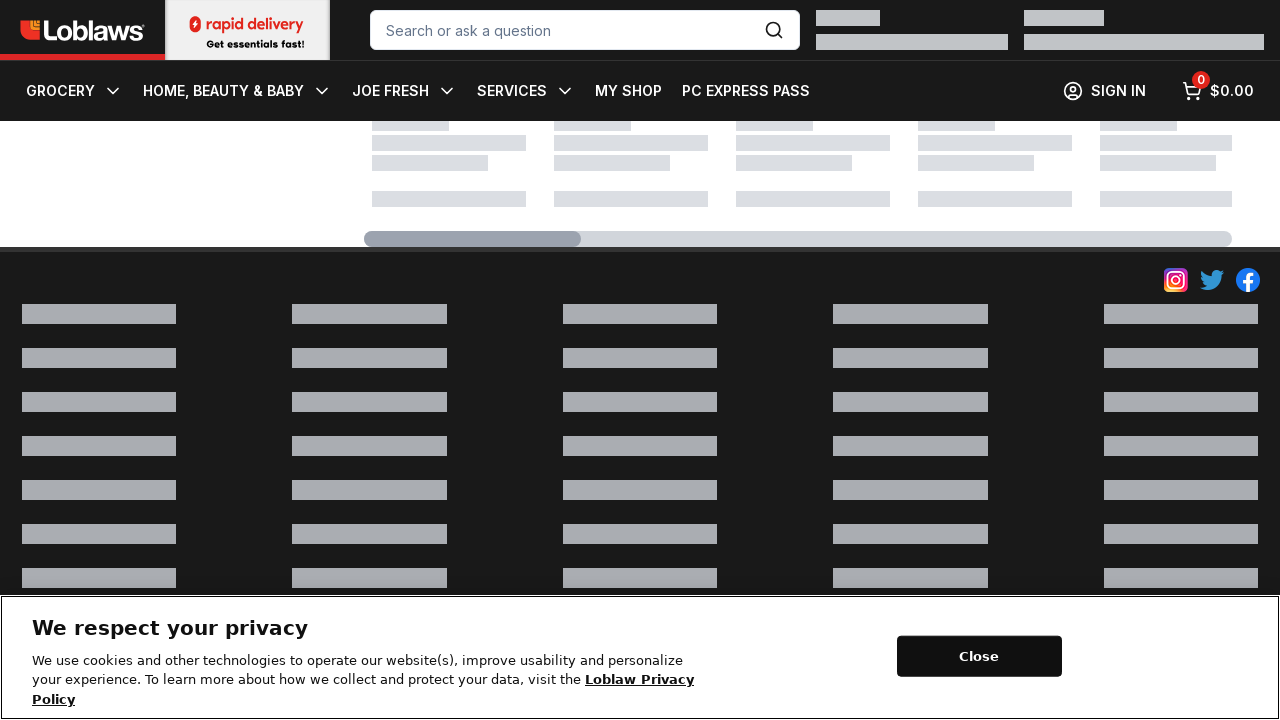

Pressed End key to scroll down and load more products
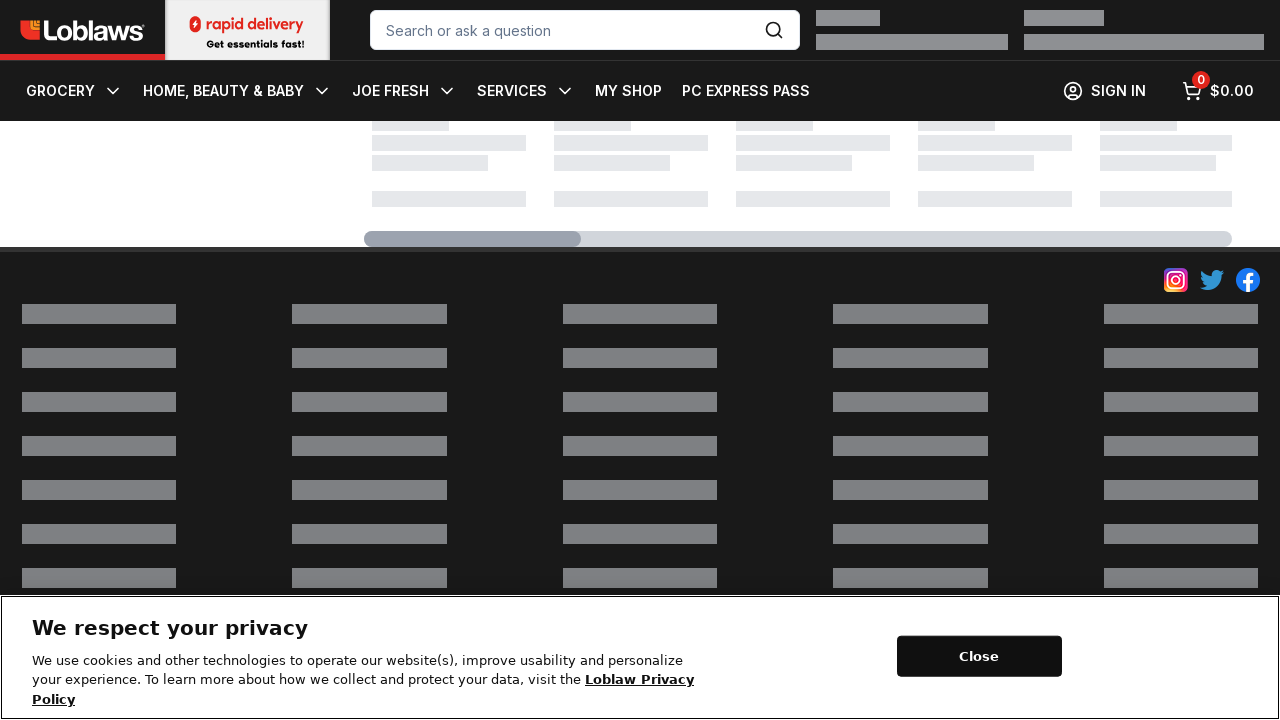

Waited 2 seconds for products to load
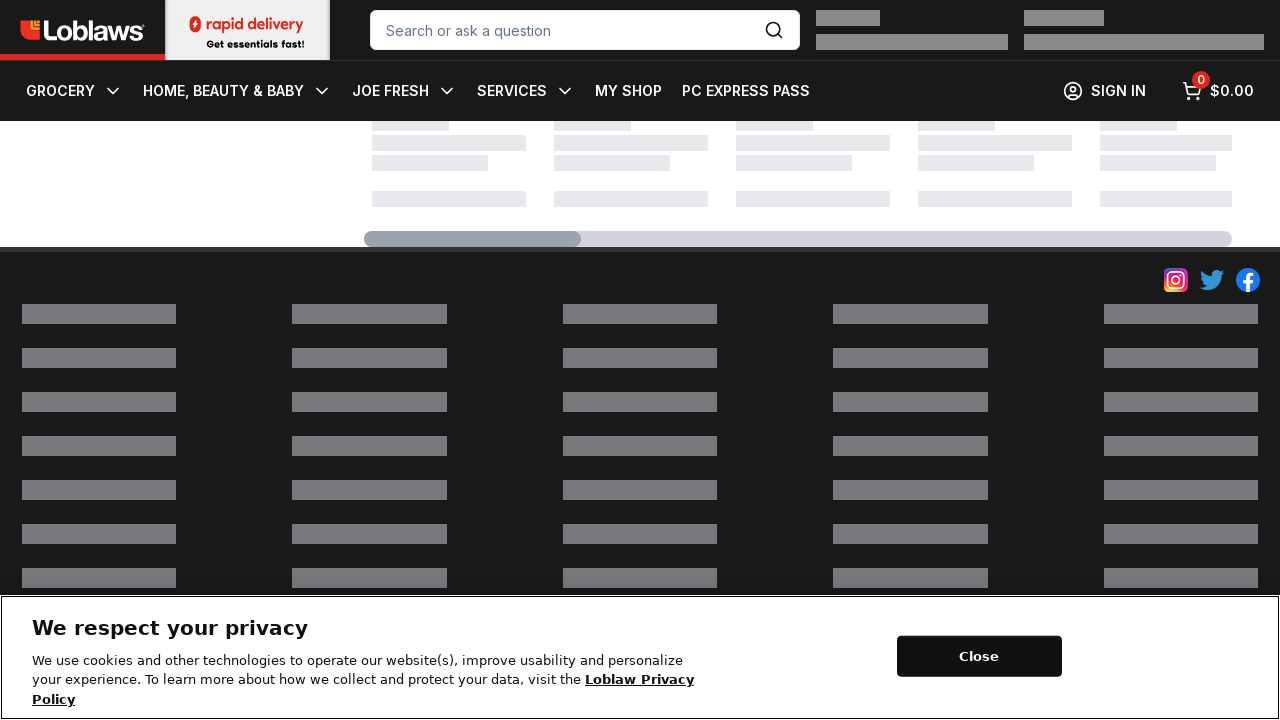

Pressed End key to scroll down and load more products
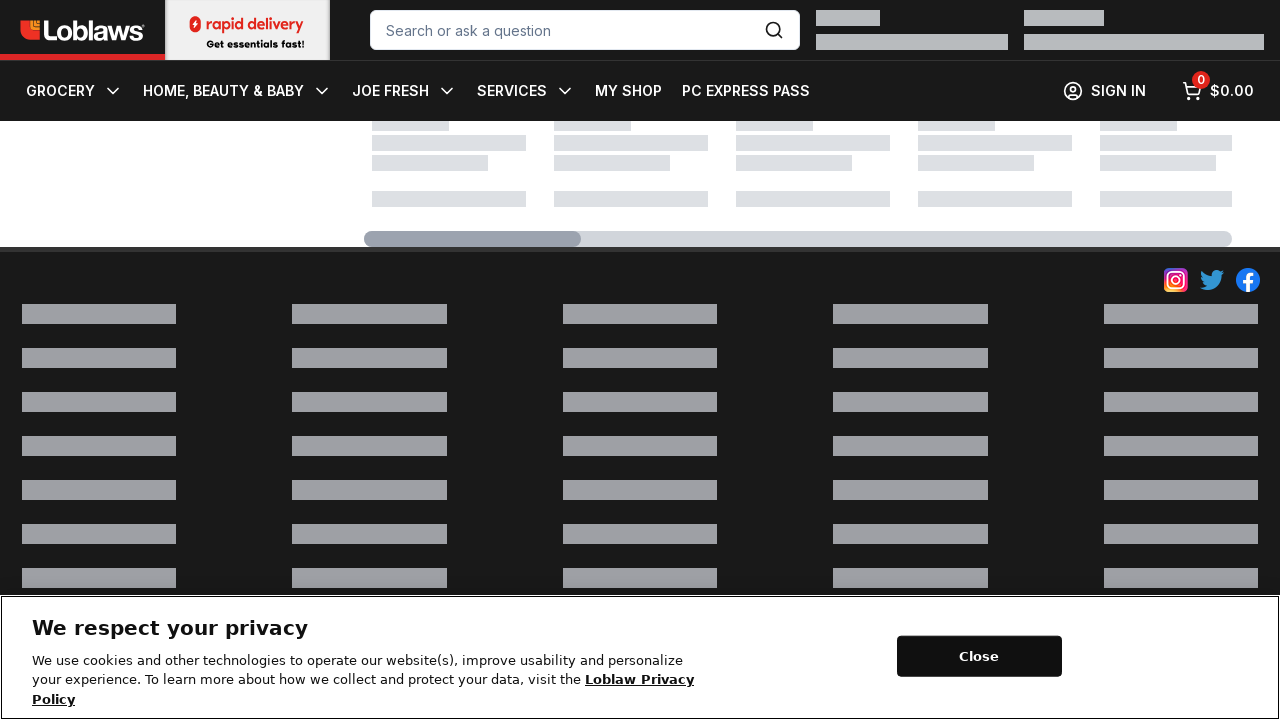

Waited 2 seconds for products to load
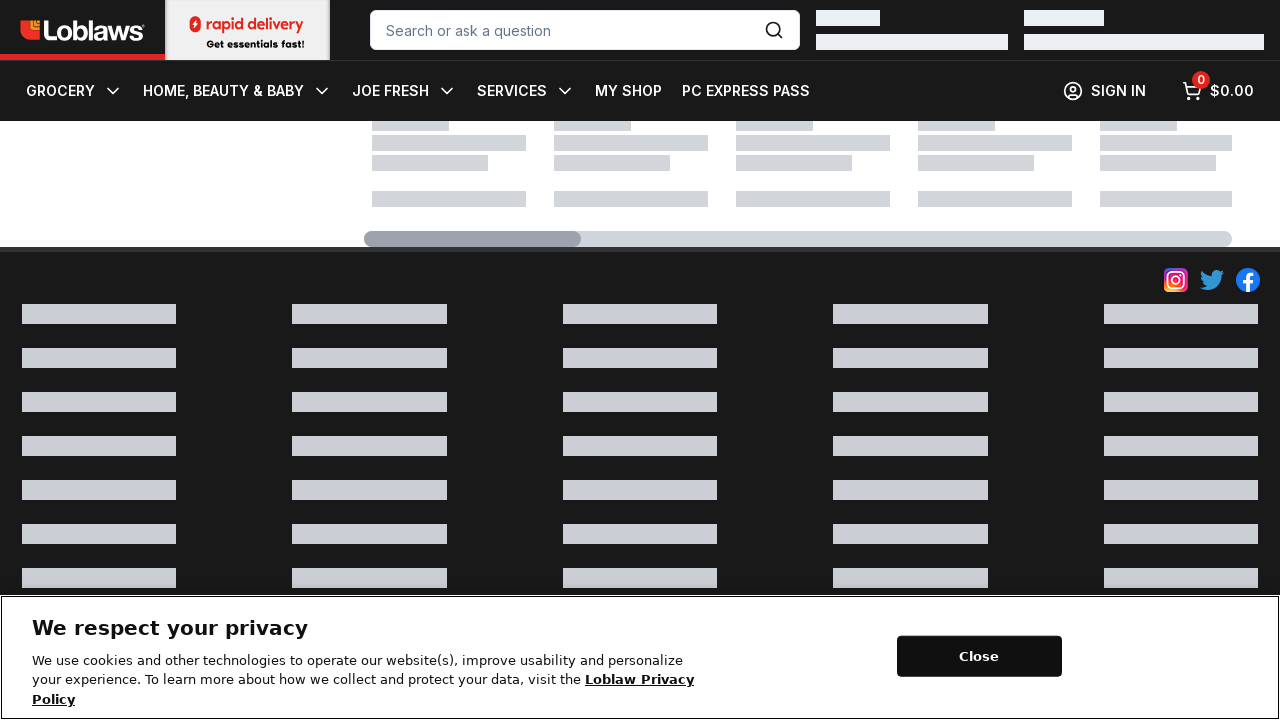

Pressed End key to scroll down and load more products
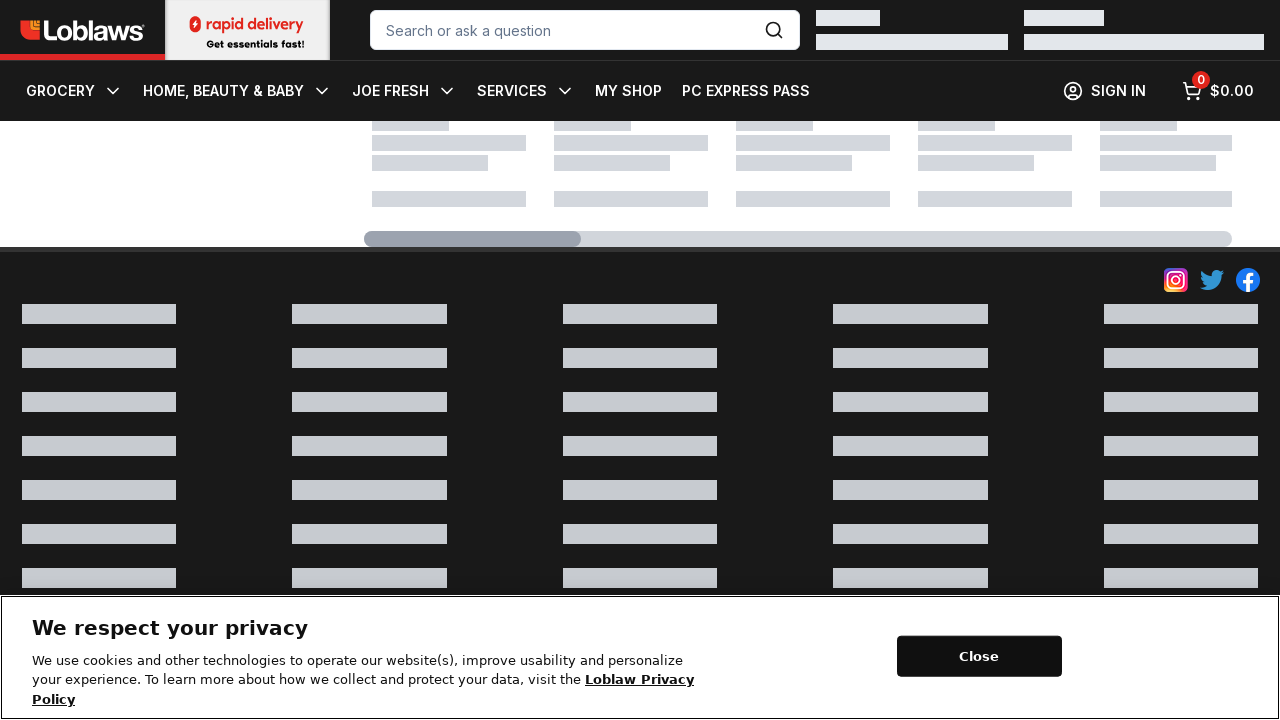

Waited 2 seconds for products to load
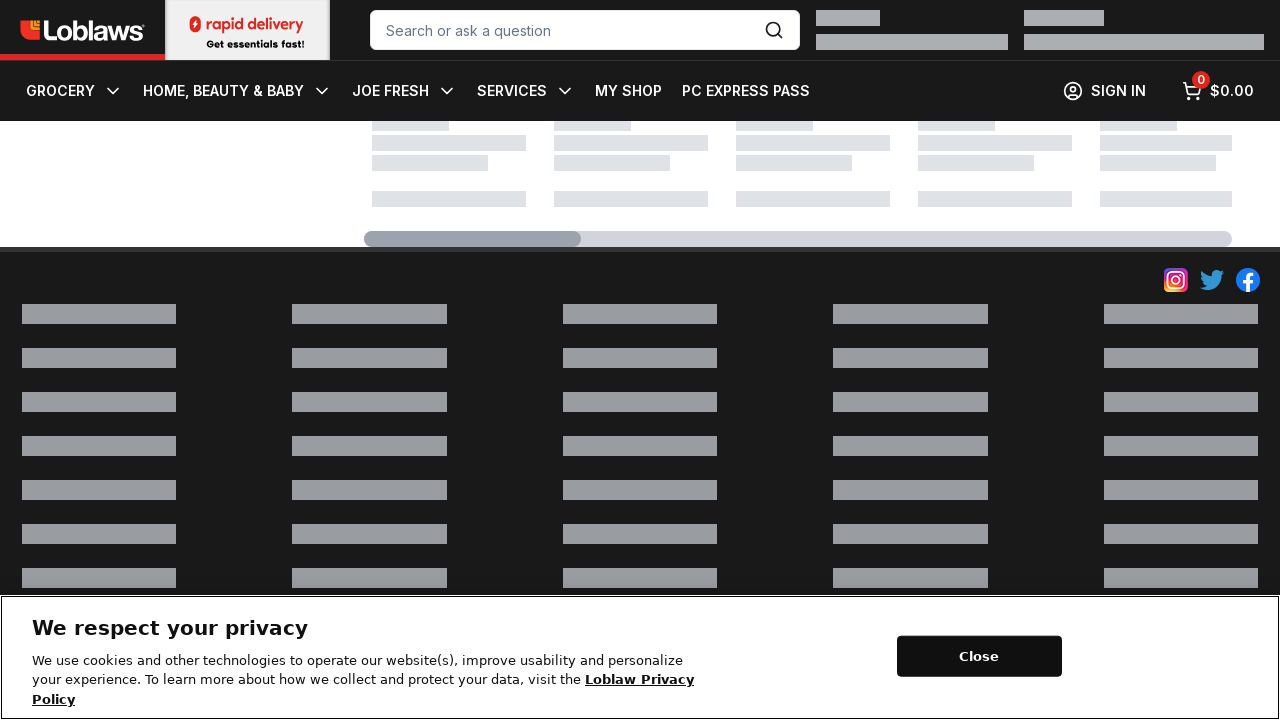

Pressed End key to scroll down and load more products
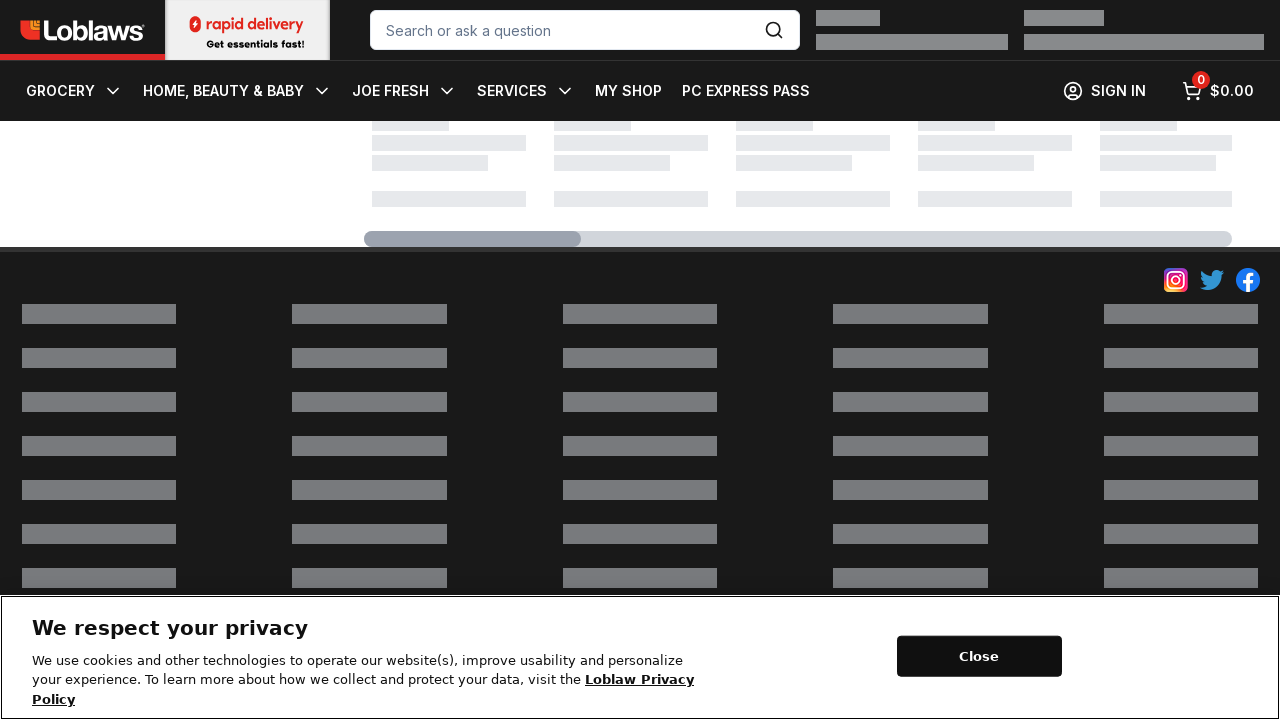

Waited 2 seconds for products to load
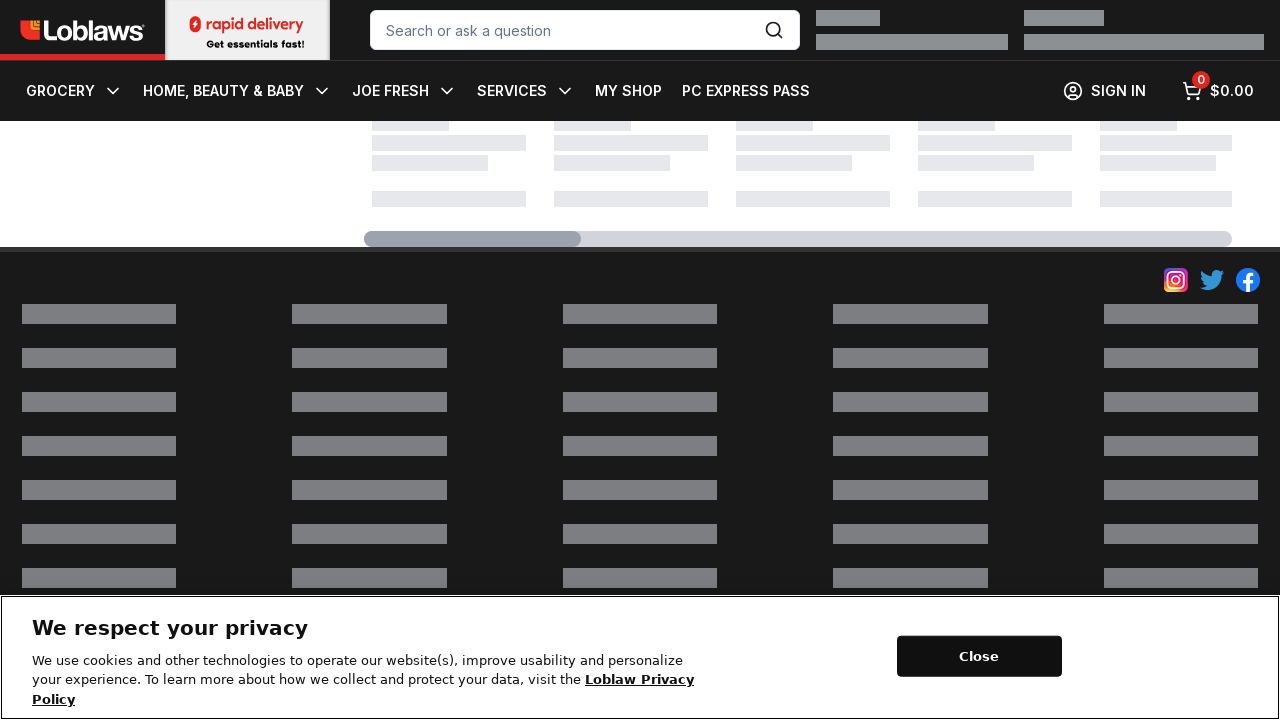

Pressed End key to scroll down and load more products
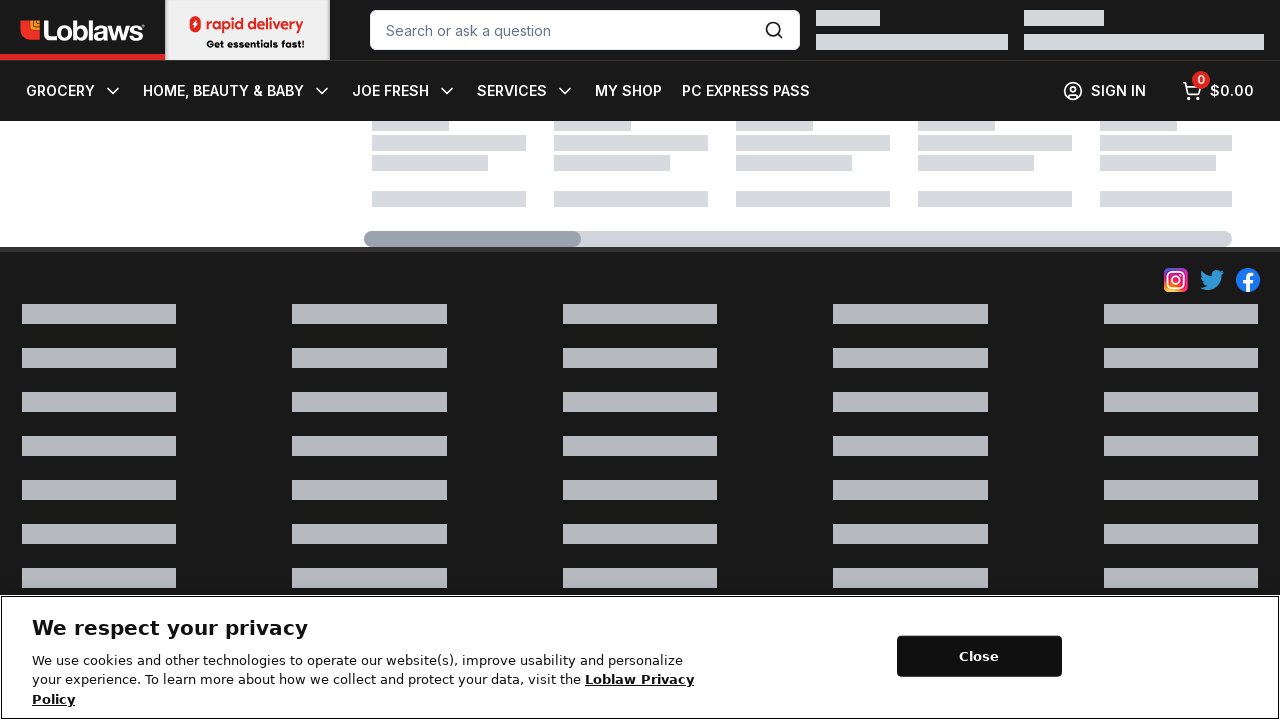

Waited 2 seconds for products to load
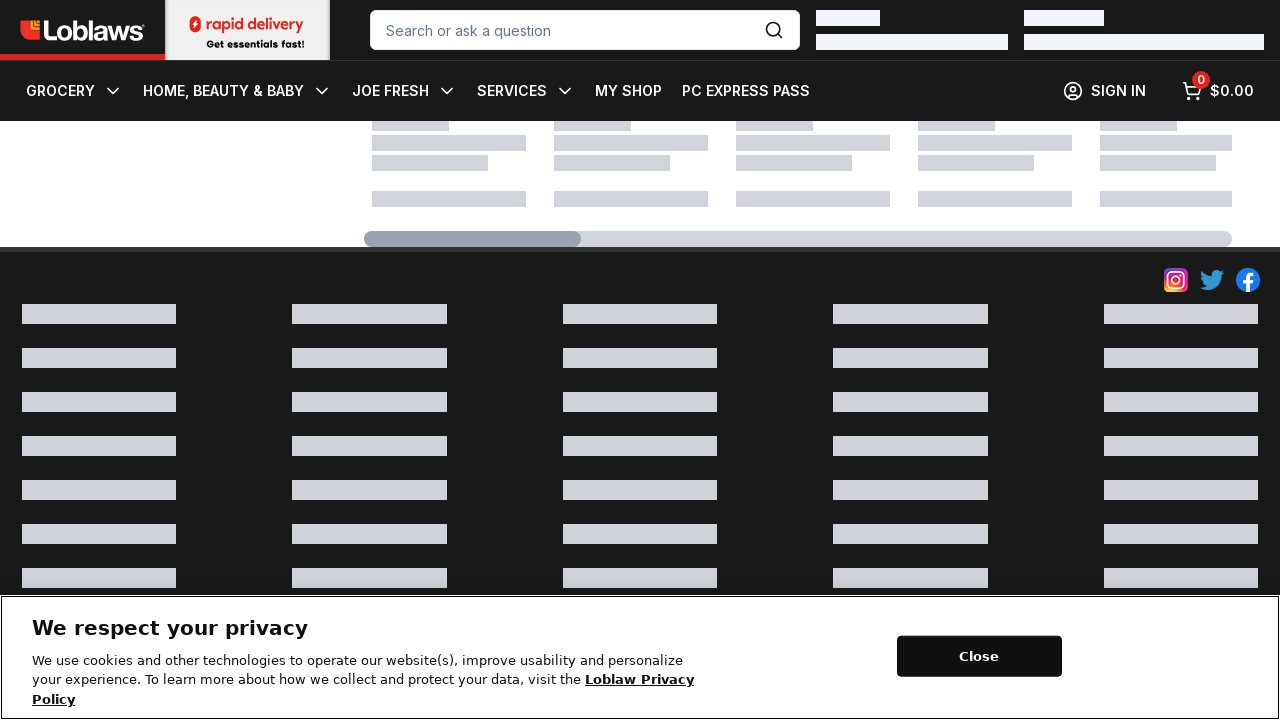

Product titles are now visible on the international foods category page
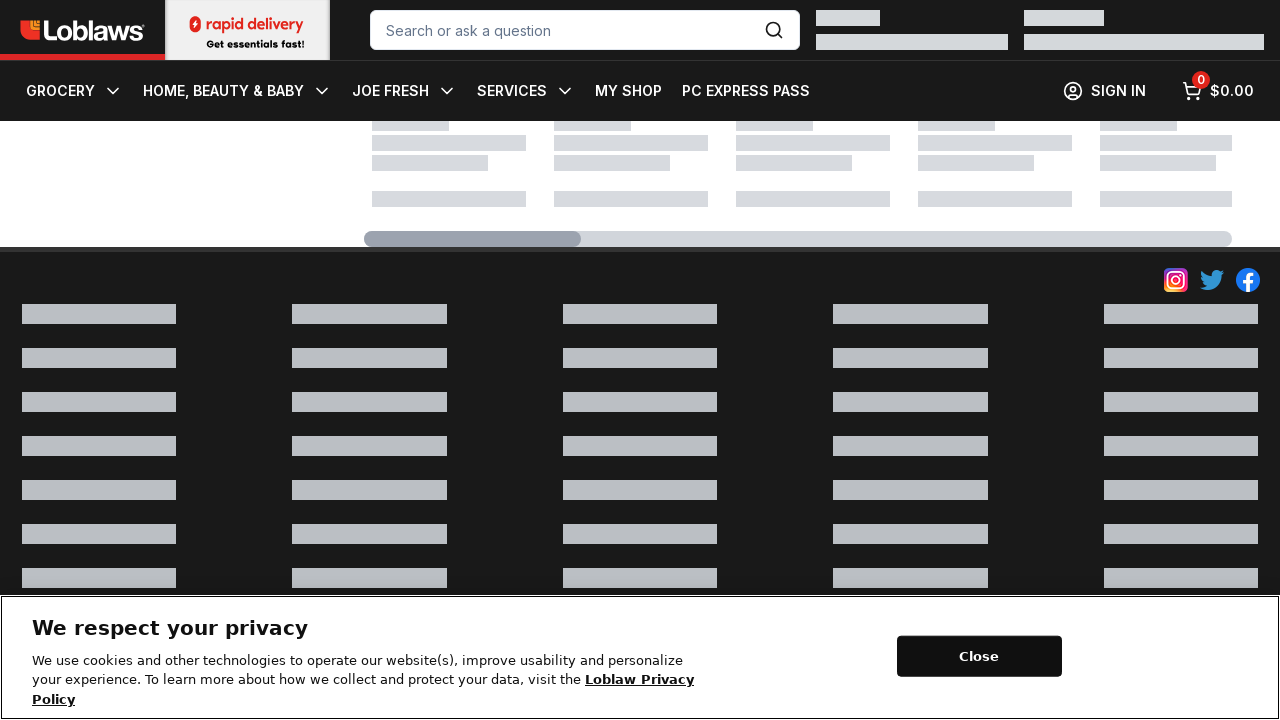

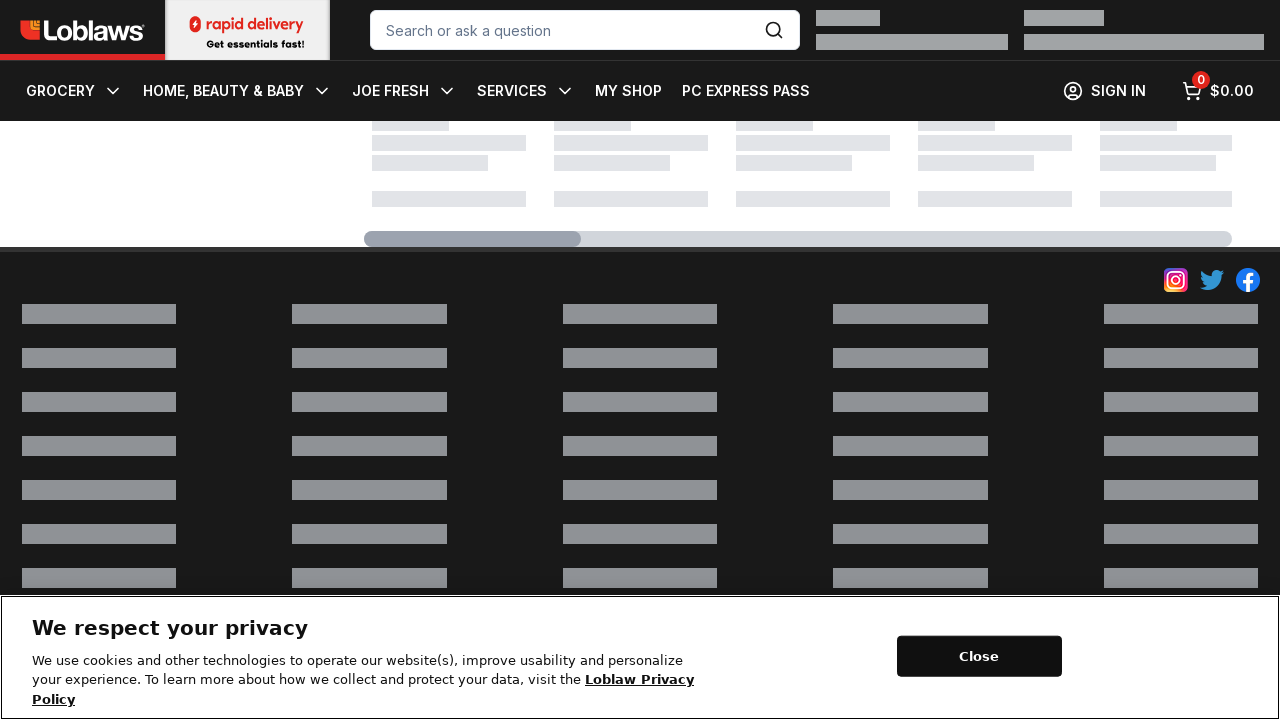